Tests radio button functionality by checking the initial selection status of the "Yes" radio button and then clicking it to select it.

Starting URL: https://demoqa.com/radio-button

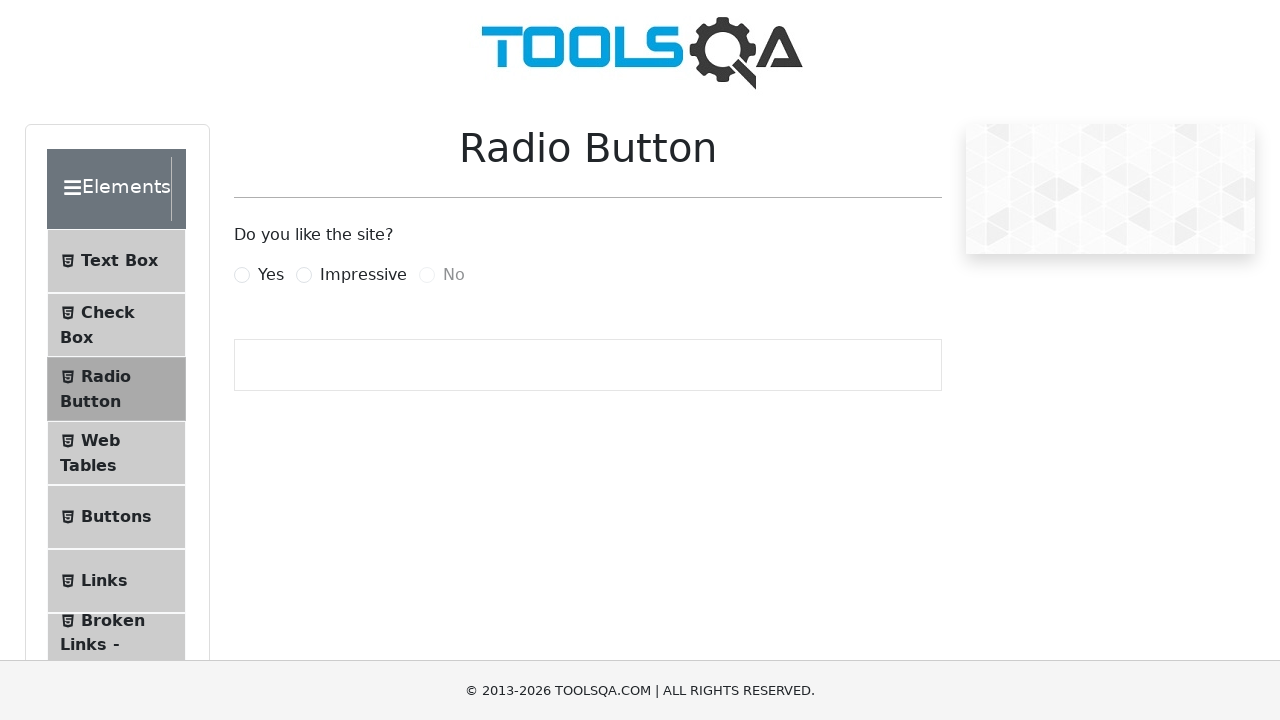

Checked initial selection status of the 'Yes' radio button
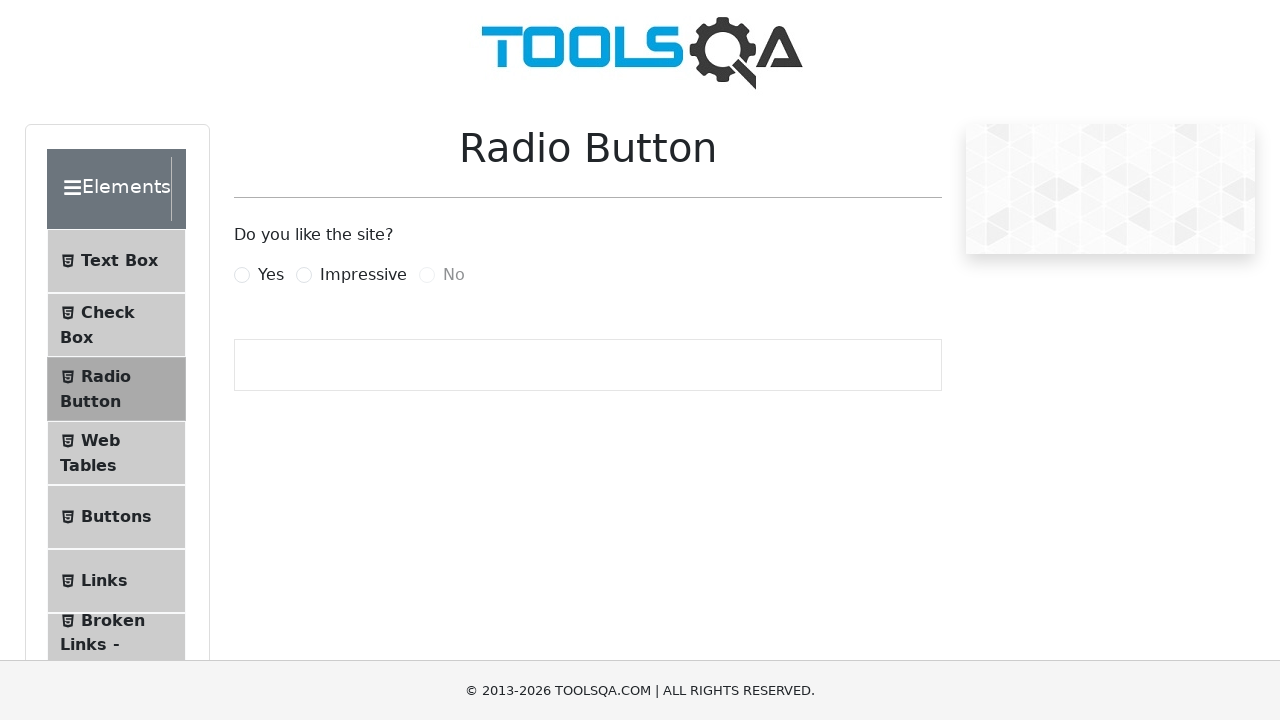

Clicked the 'Yes' radio button label to select it at (271, 275) on label[for='yesRadio']
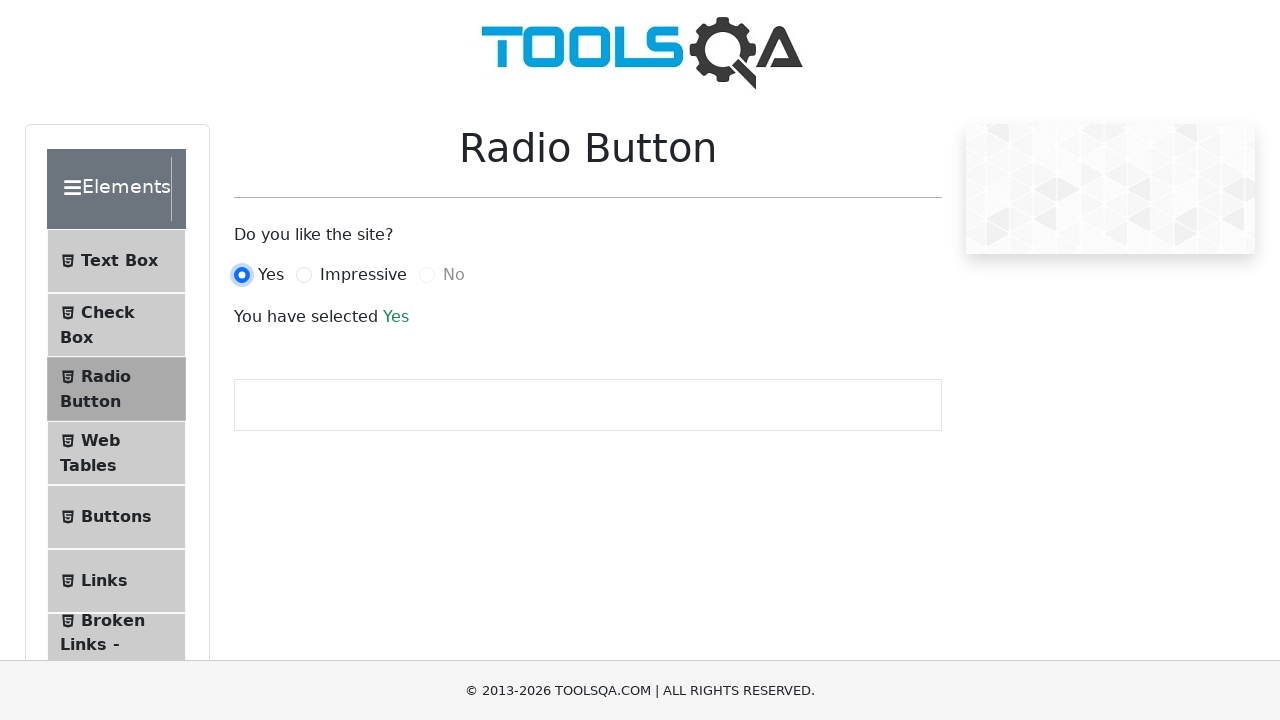

Verified that the 'Yes' radio button is now selected
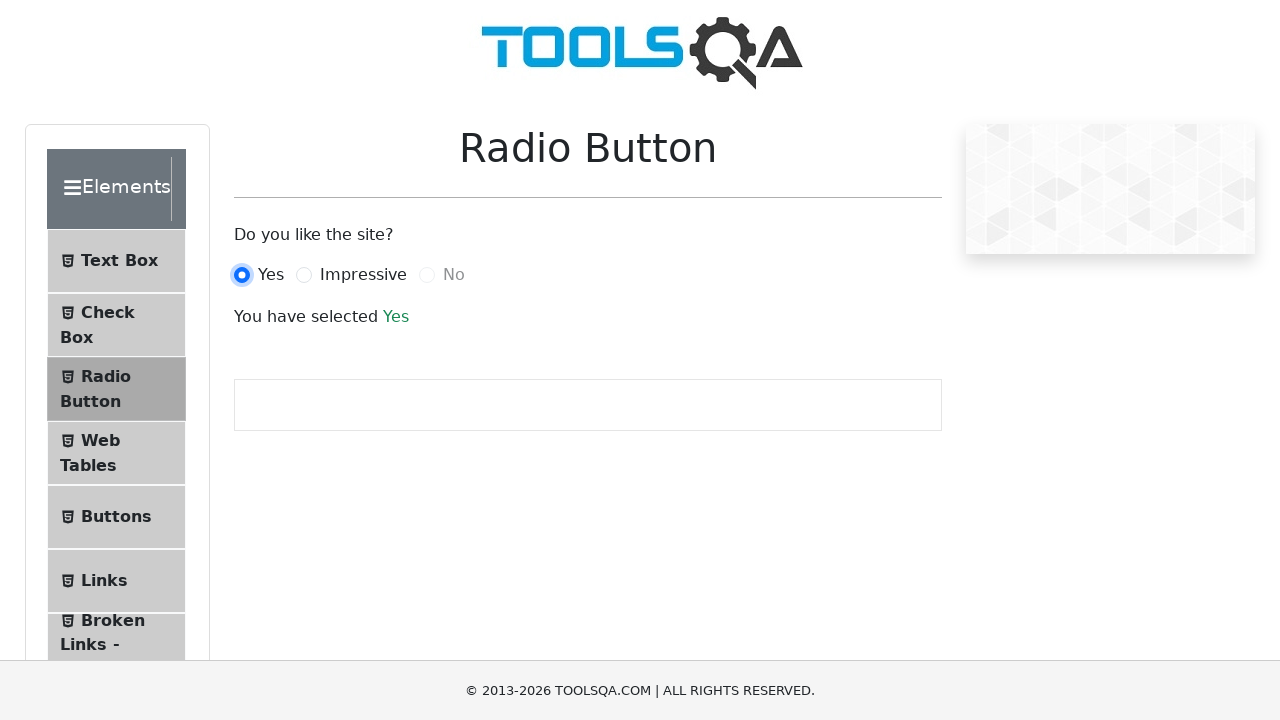

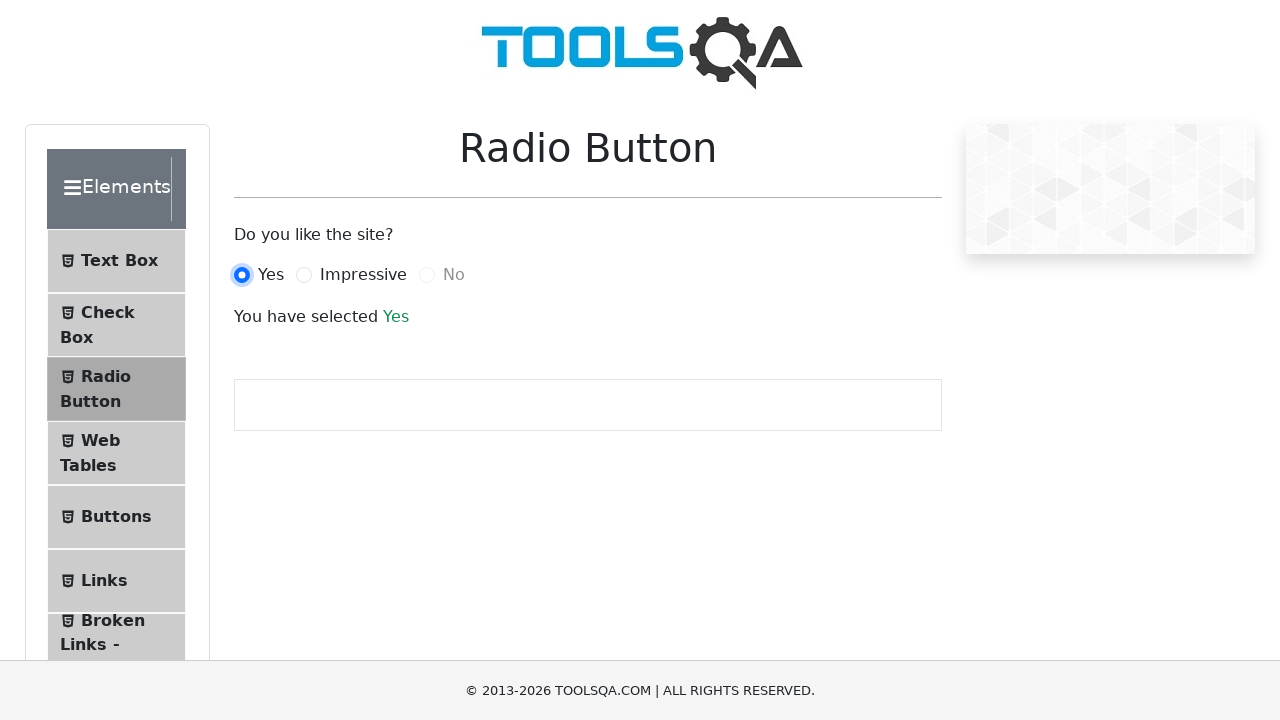